Navigates to the Selenium official website and maximizes the browser window to verify the page loads correctly.

Starting URL: https://www.selenium.dev/

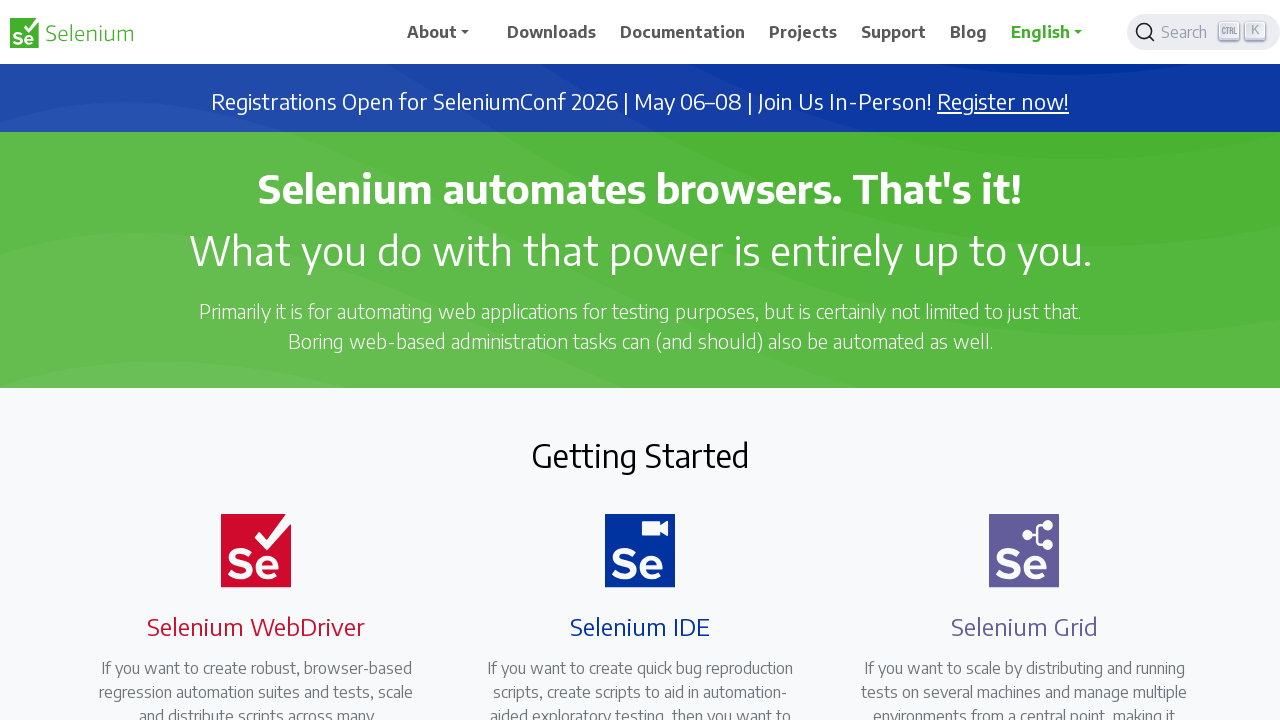

Navigated to Selenium official website at https://www.selenium.dev/
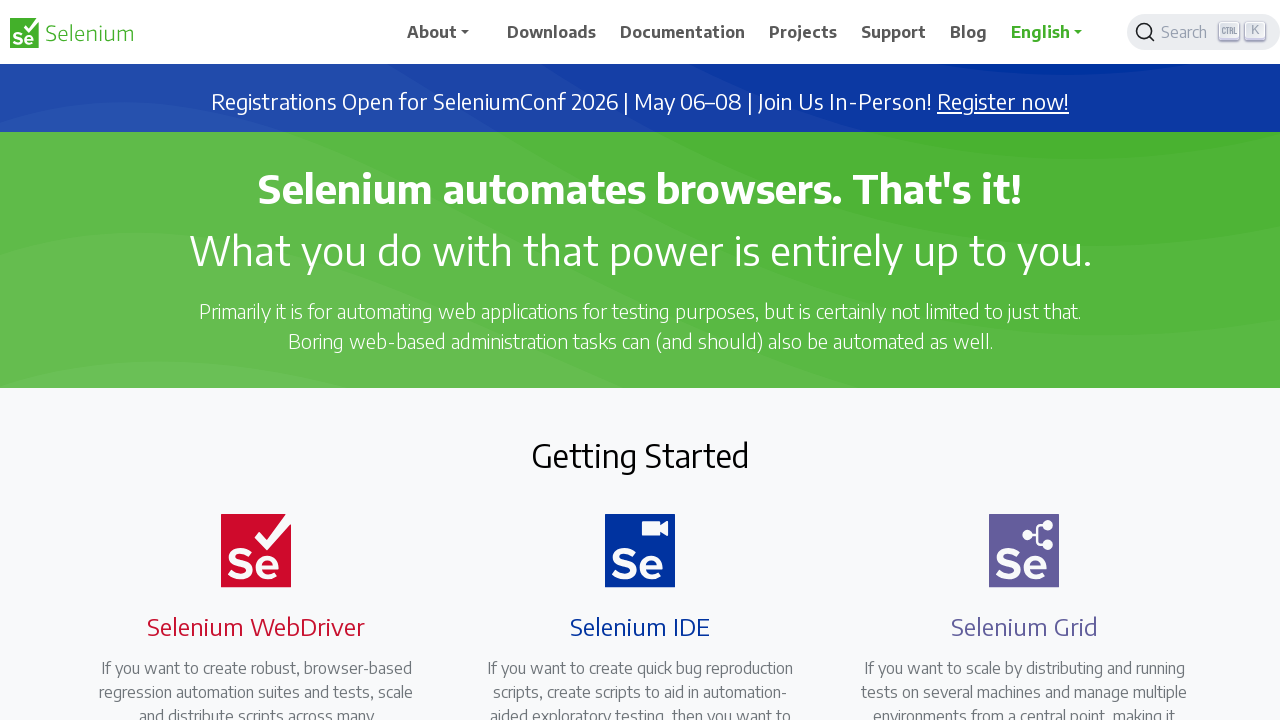

Maximized browser window to 1920x1080 resolution
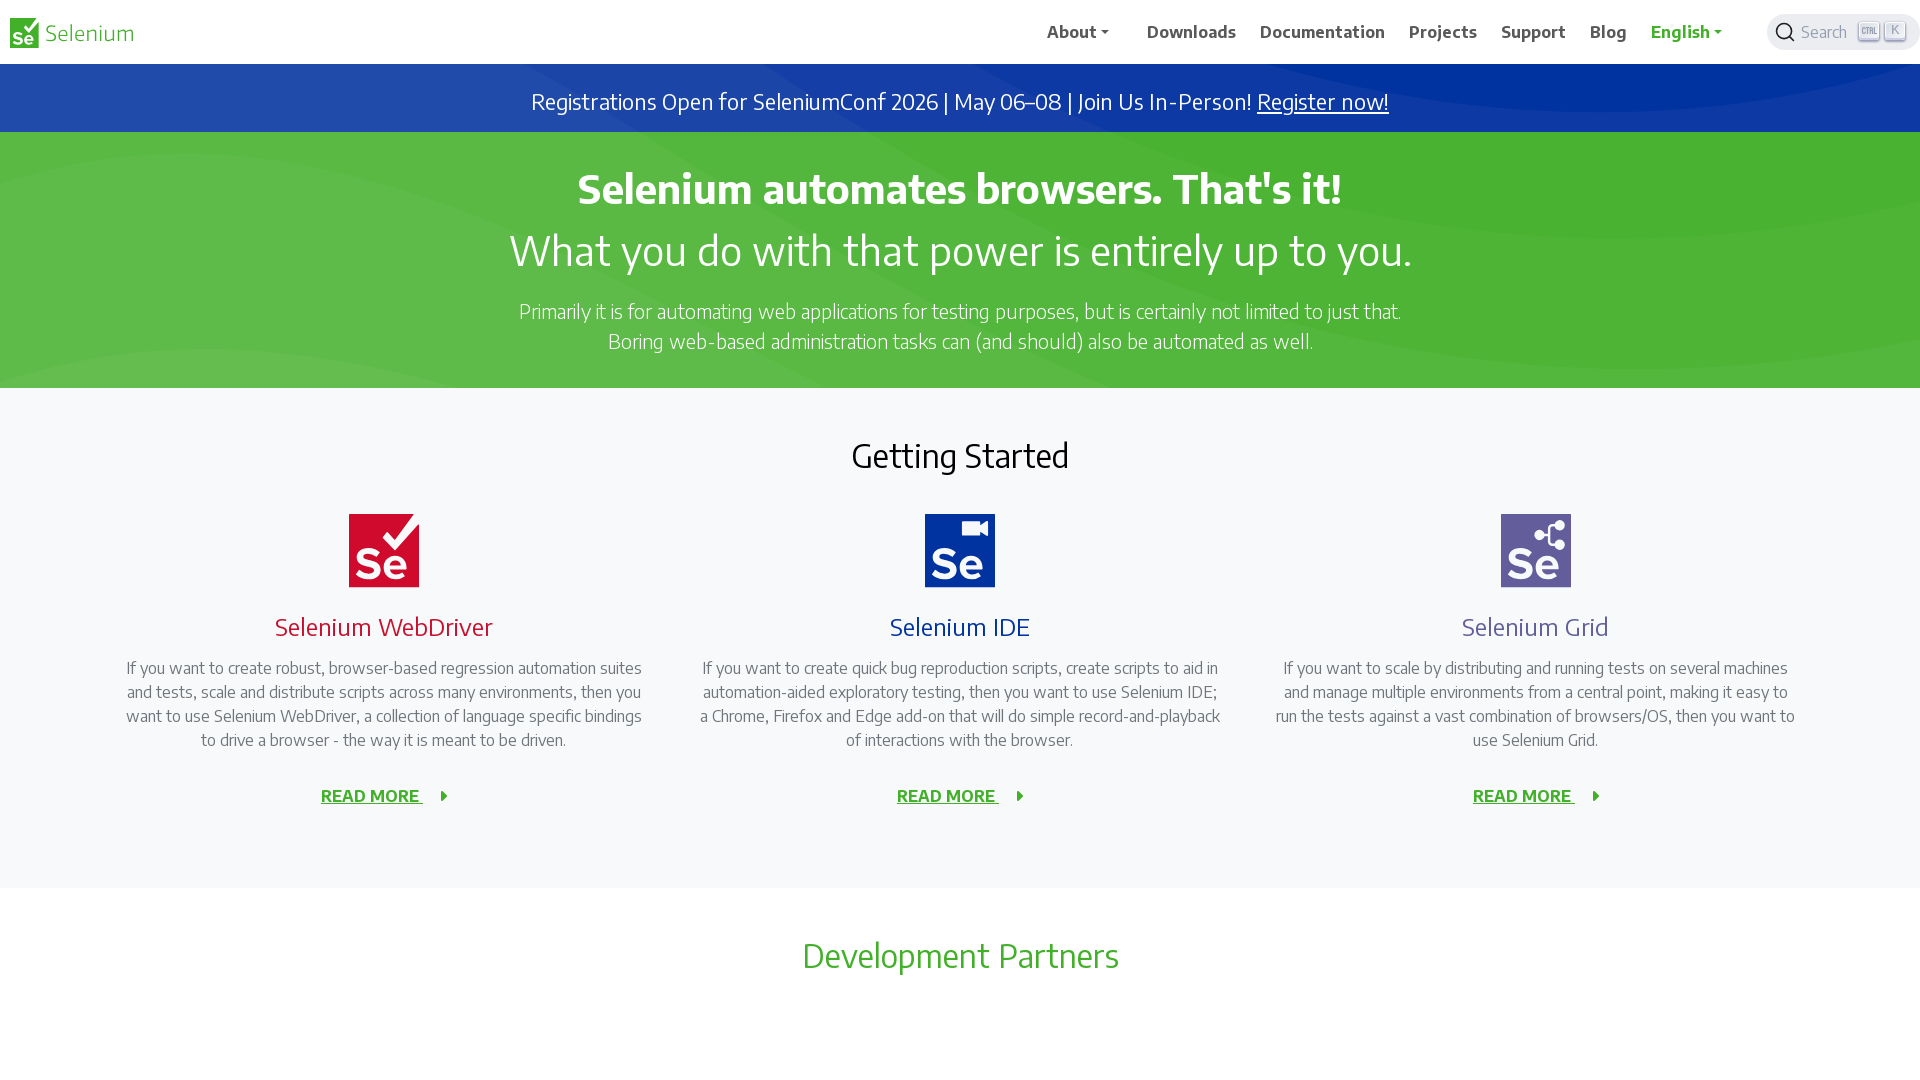

Page fully loaded - DOM content ready
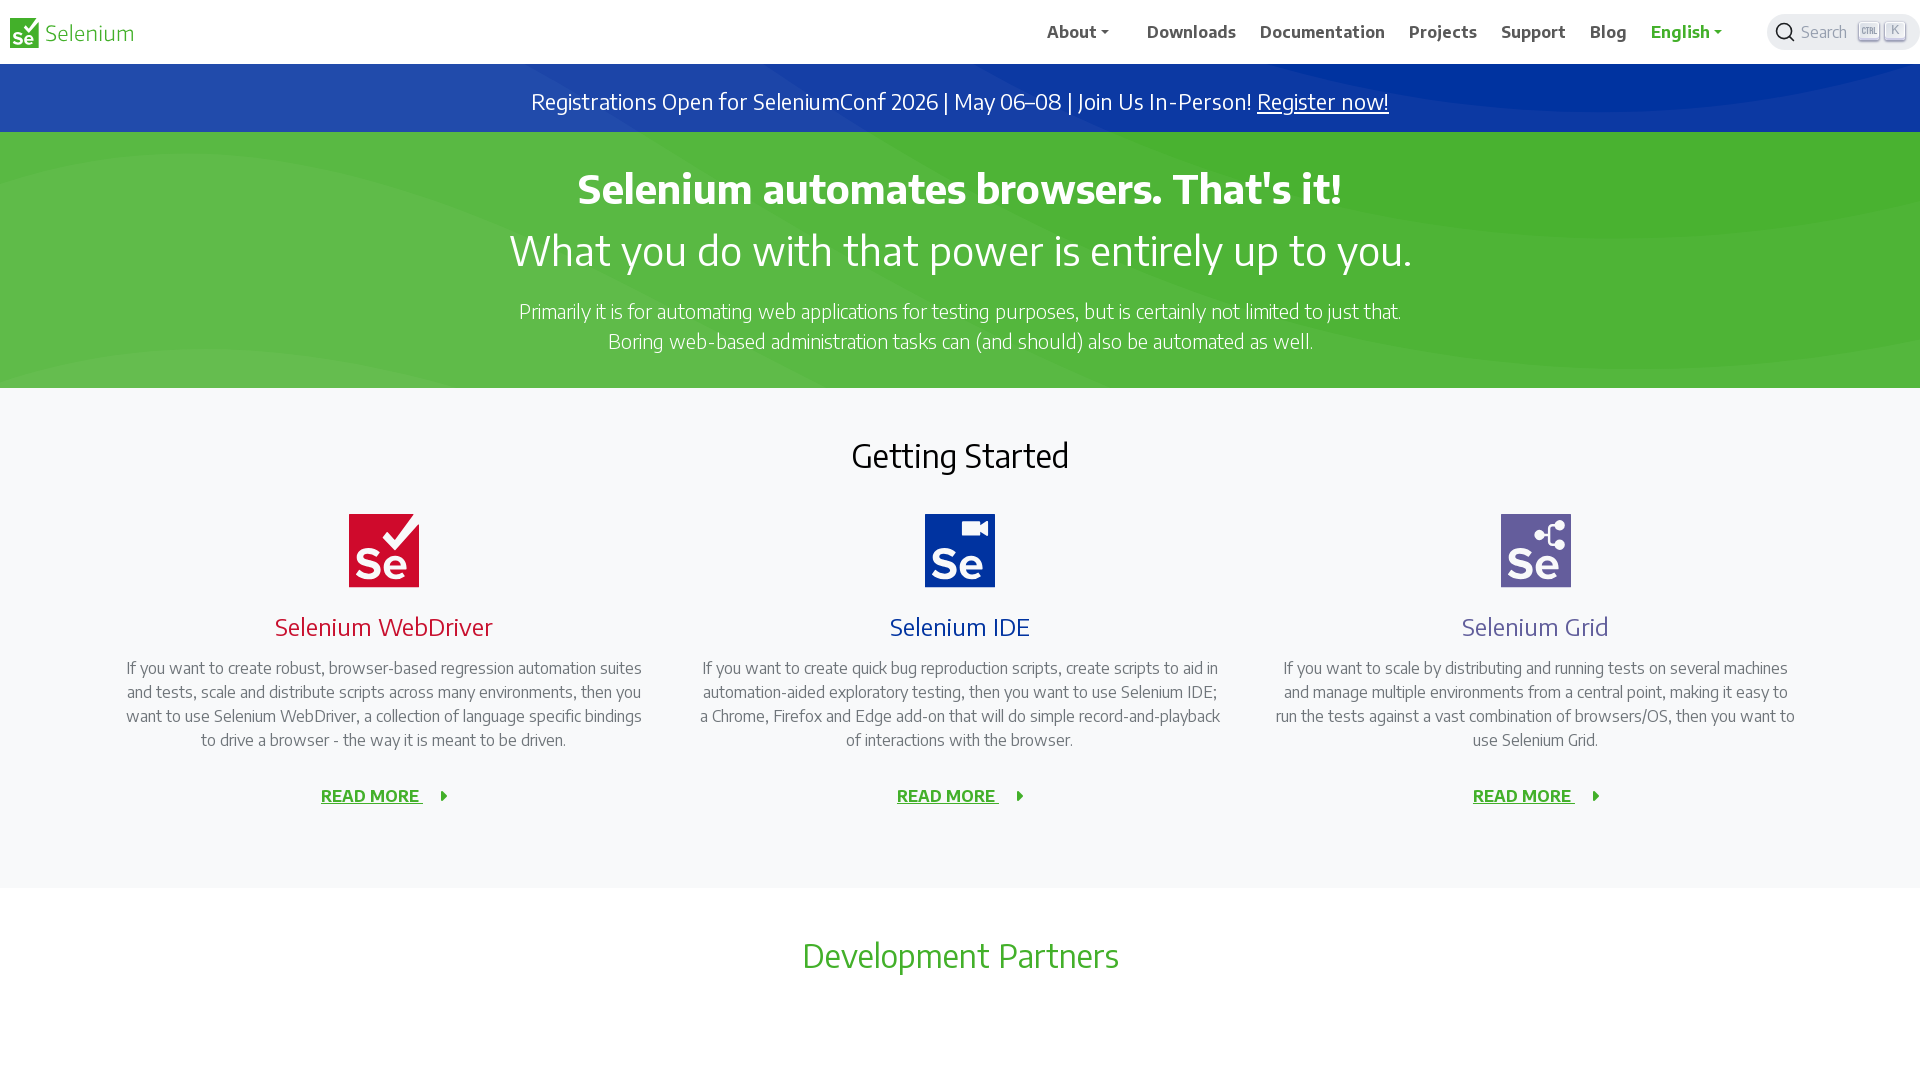

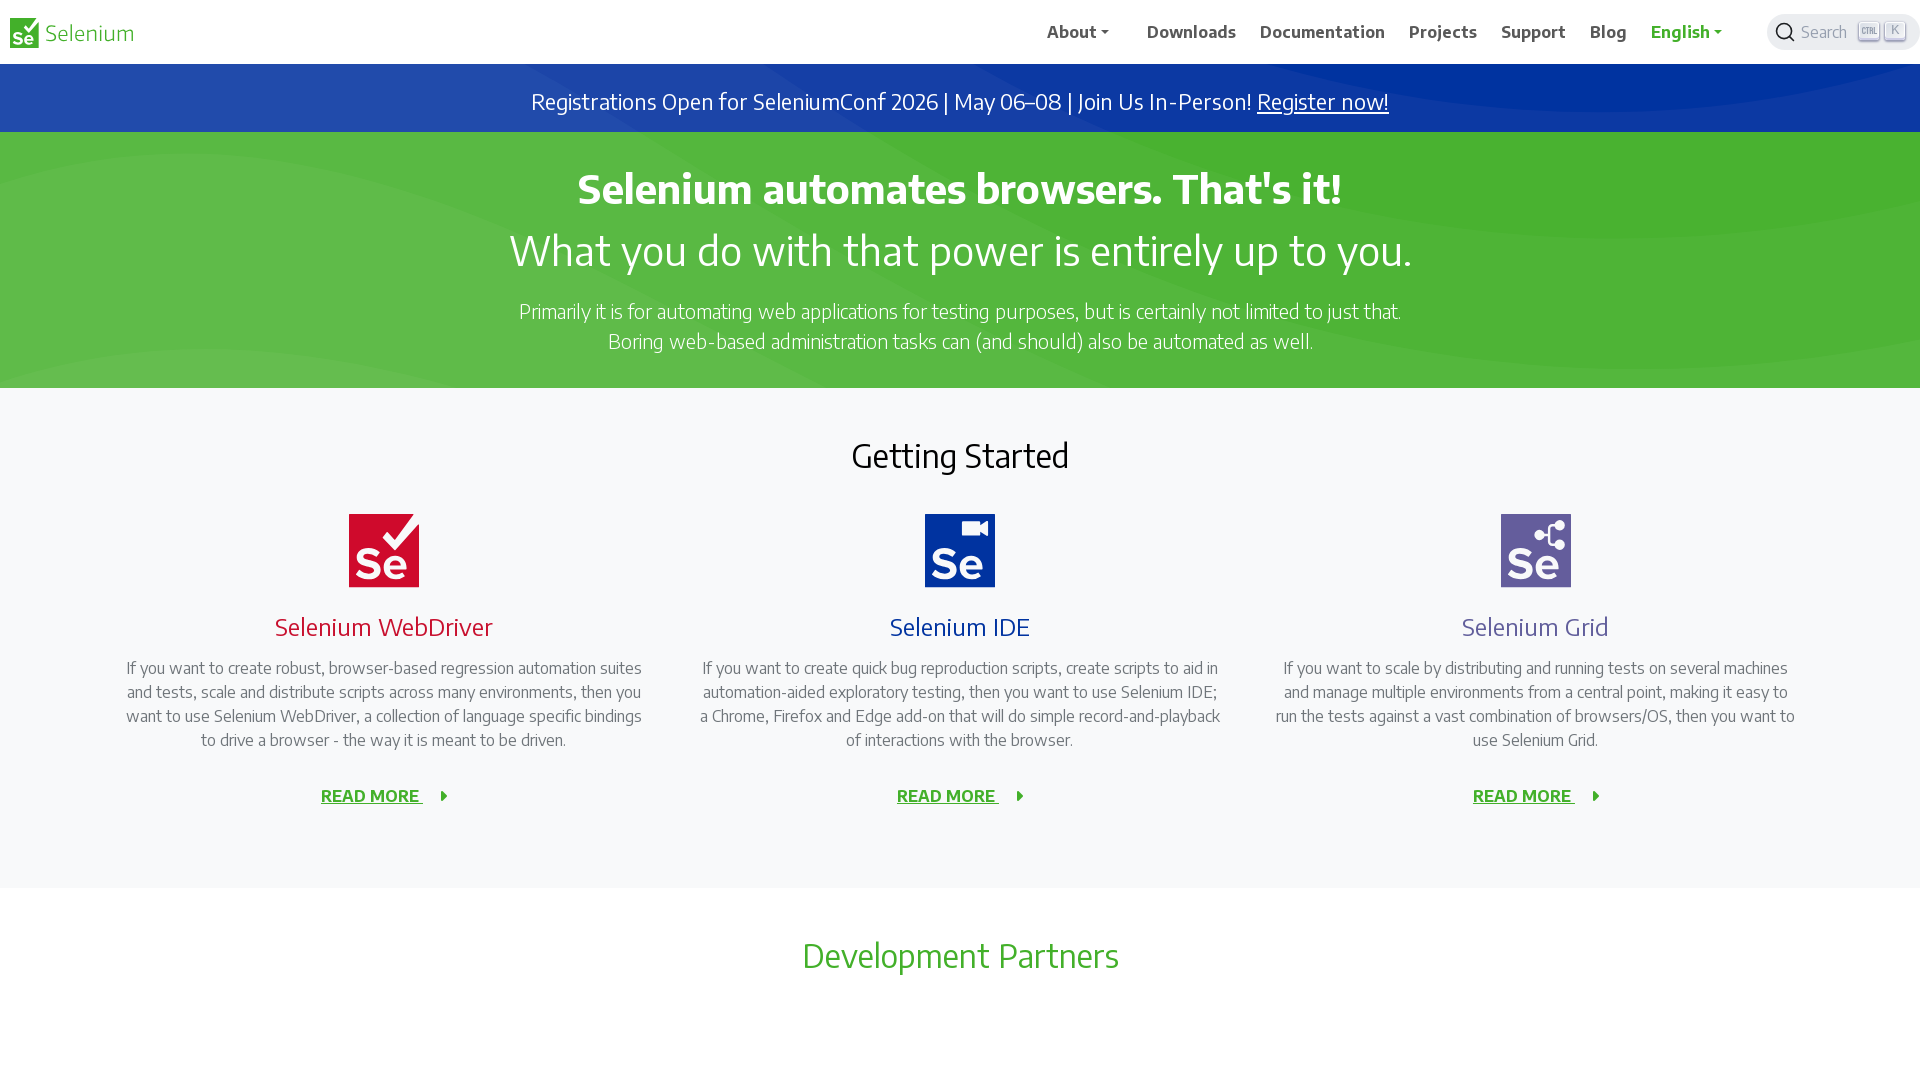